Tests keyboard key press functionality by sending a SPACE key to an input element, verifying the result, then sending a LEFT arrow key and verifying that result as well.

Starting URL: http://the-internet.herokuapp.com/key_presses

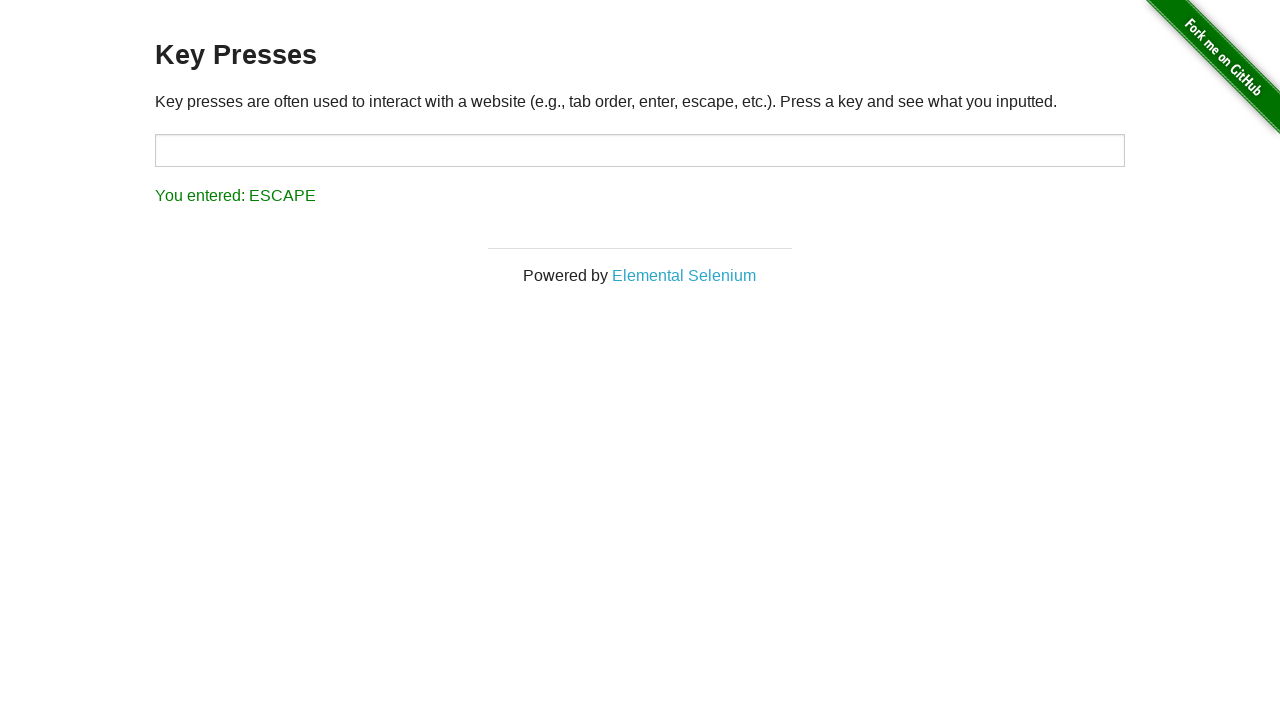

Navigated to key presses test page
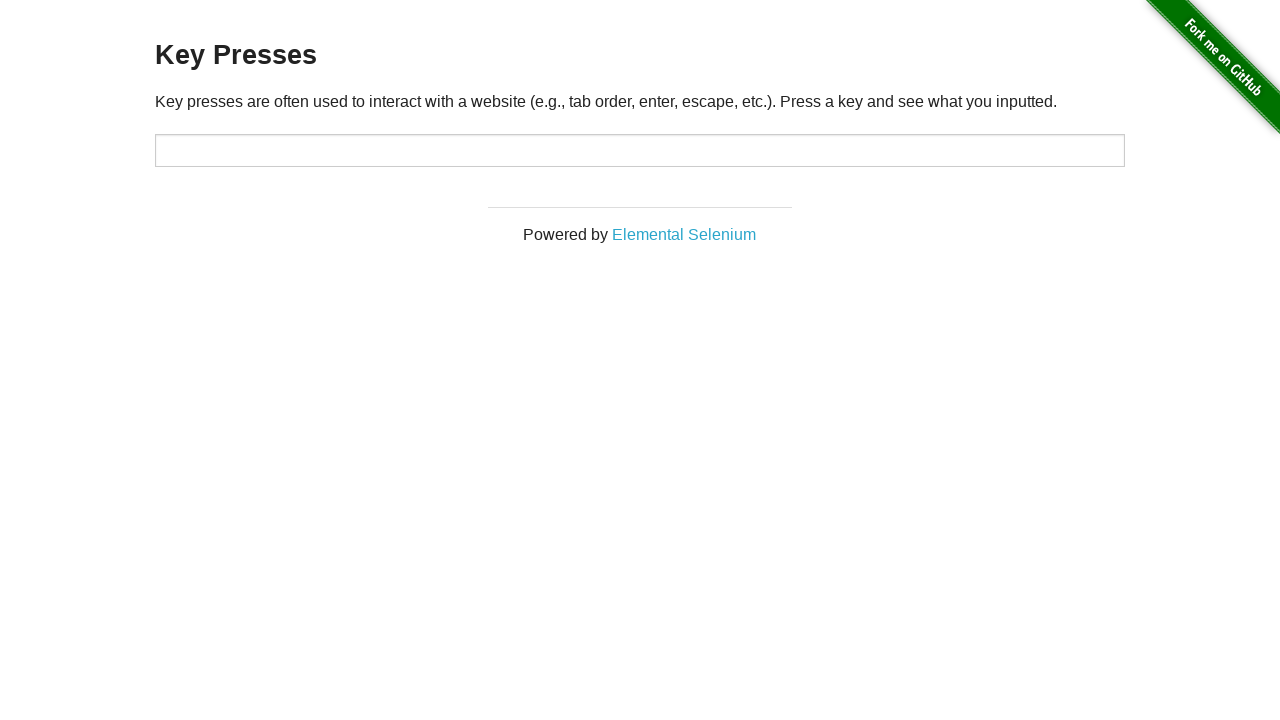

Pressed SPACE key on target element on #target
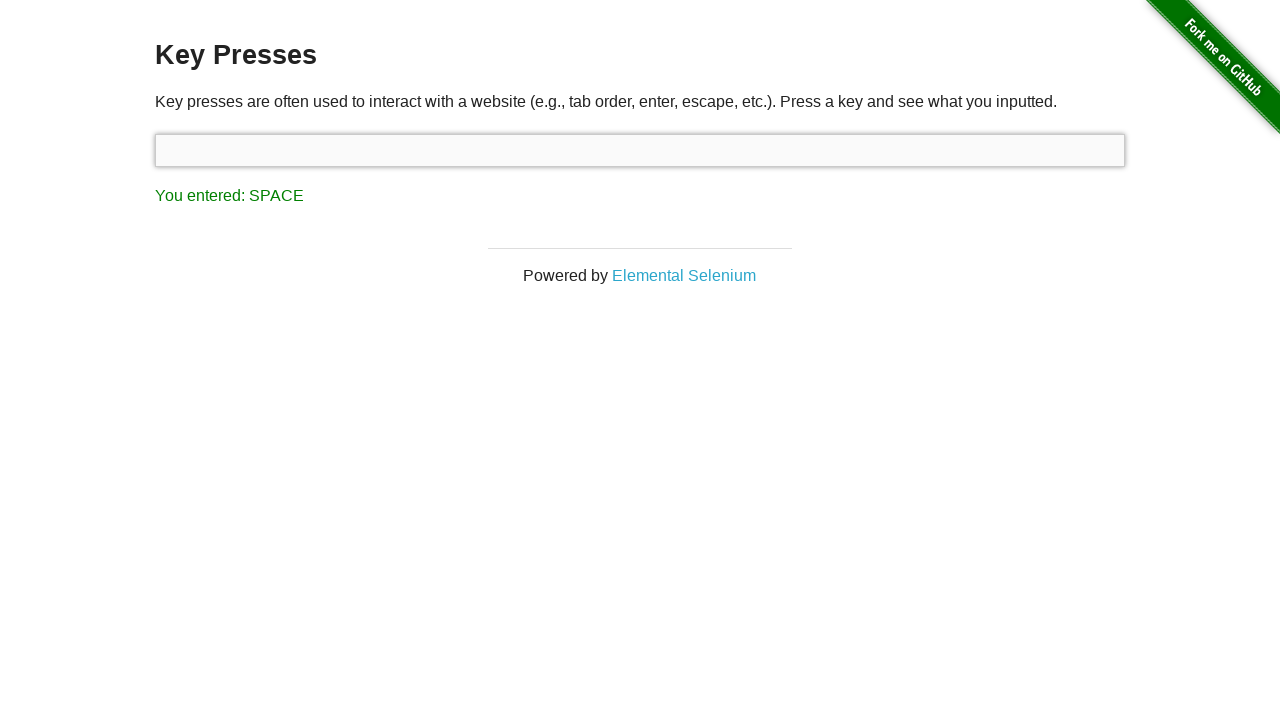

Result element loaded
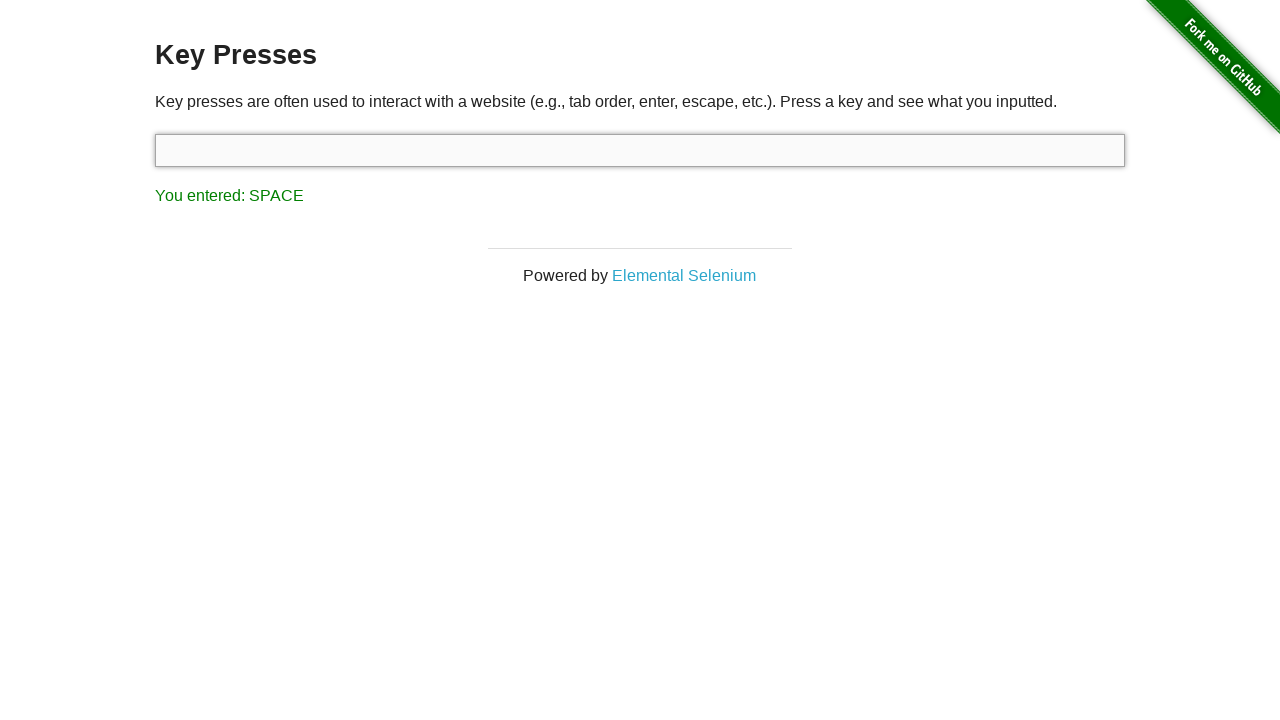

Verified that SPACE key was correctly registered
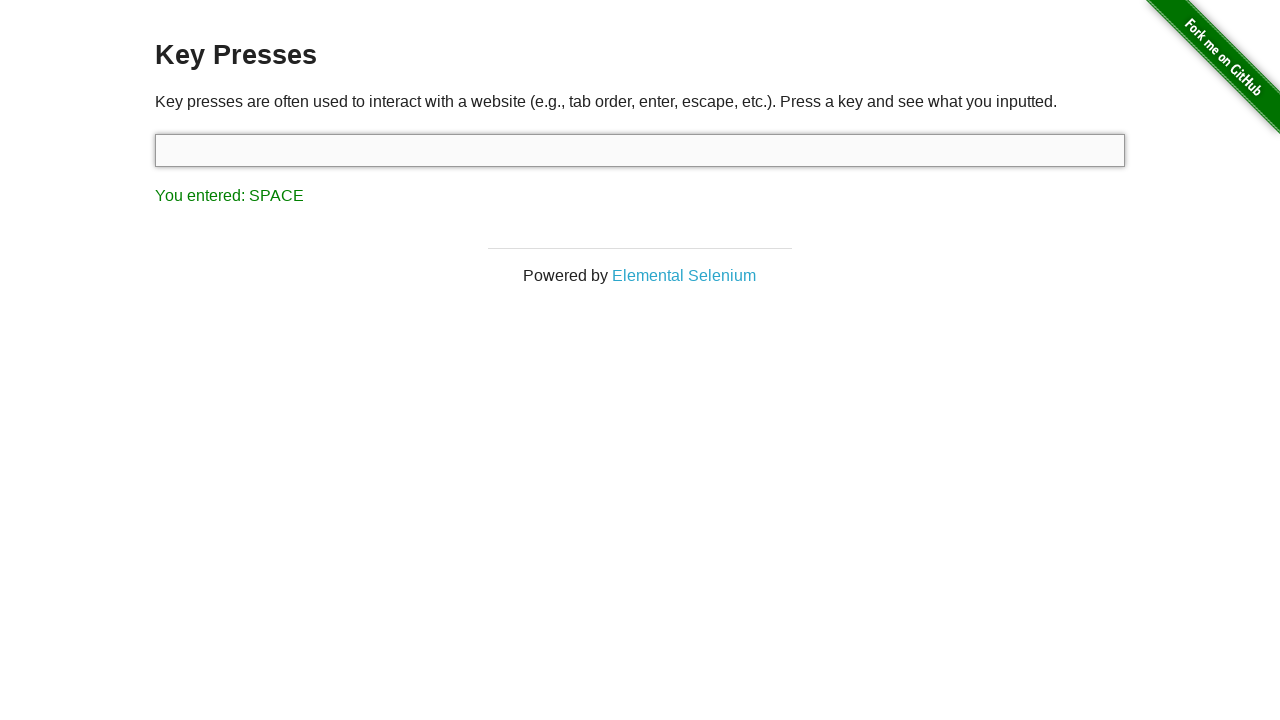

Pressed LEFT arrow key
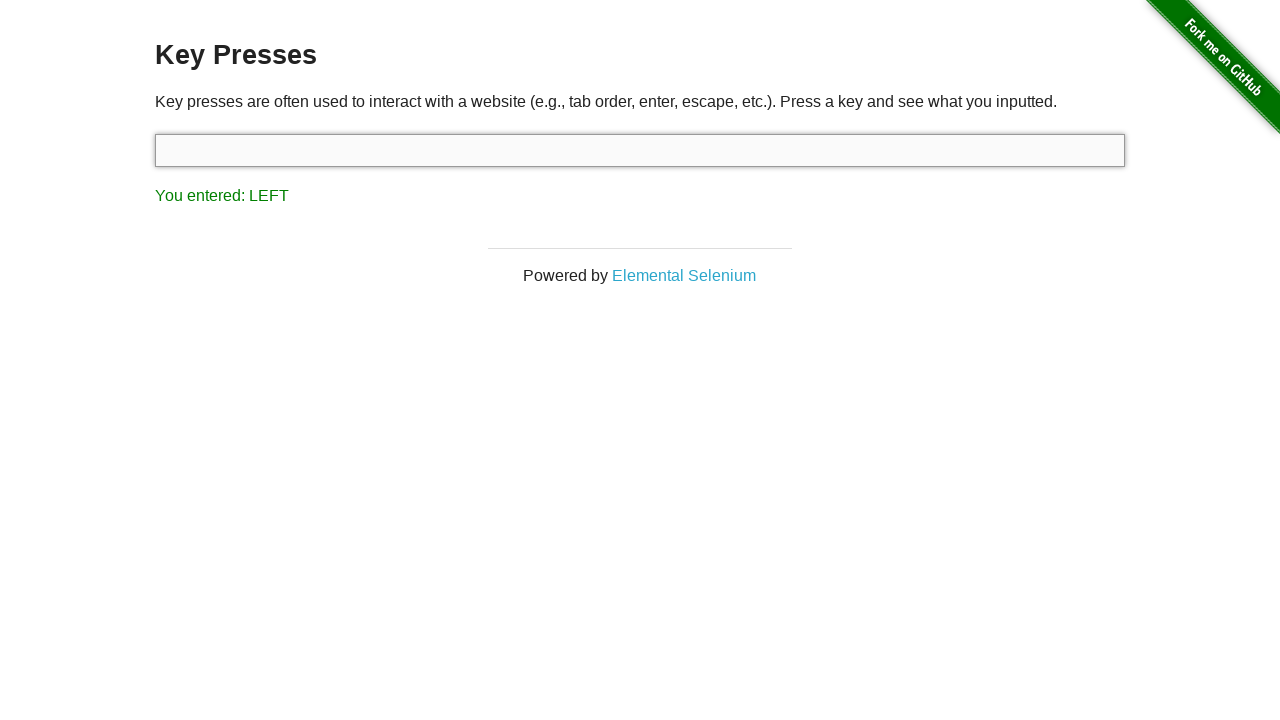

Verified that LEFT arrow key was correctly registered
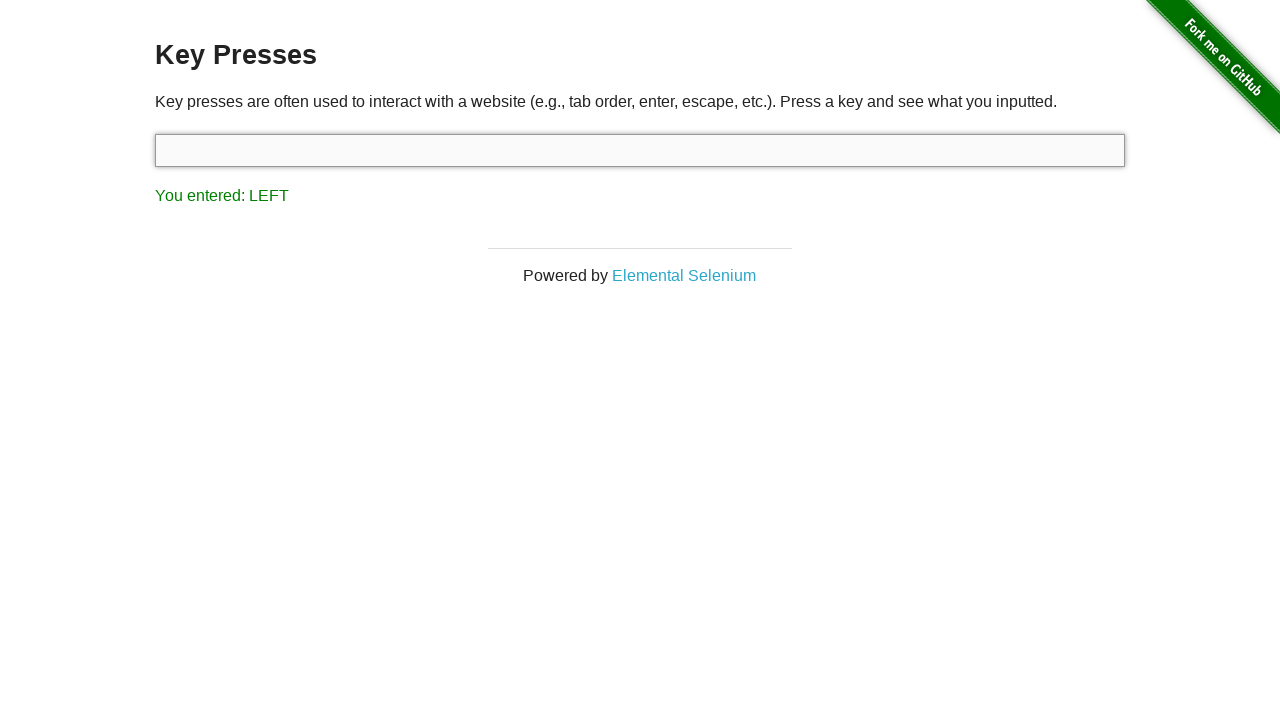

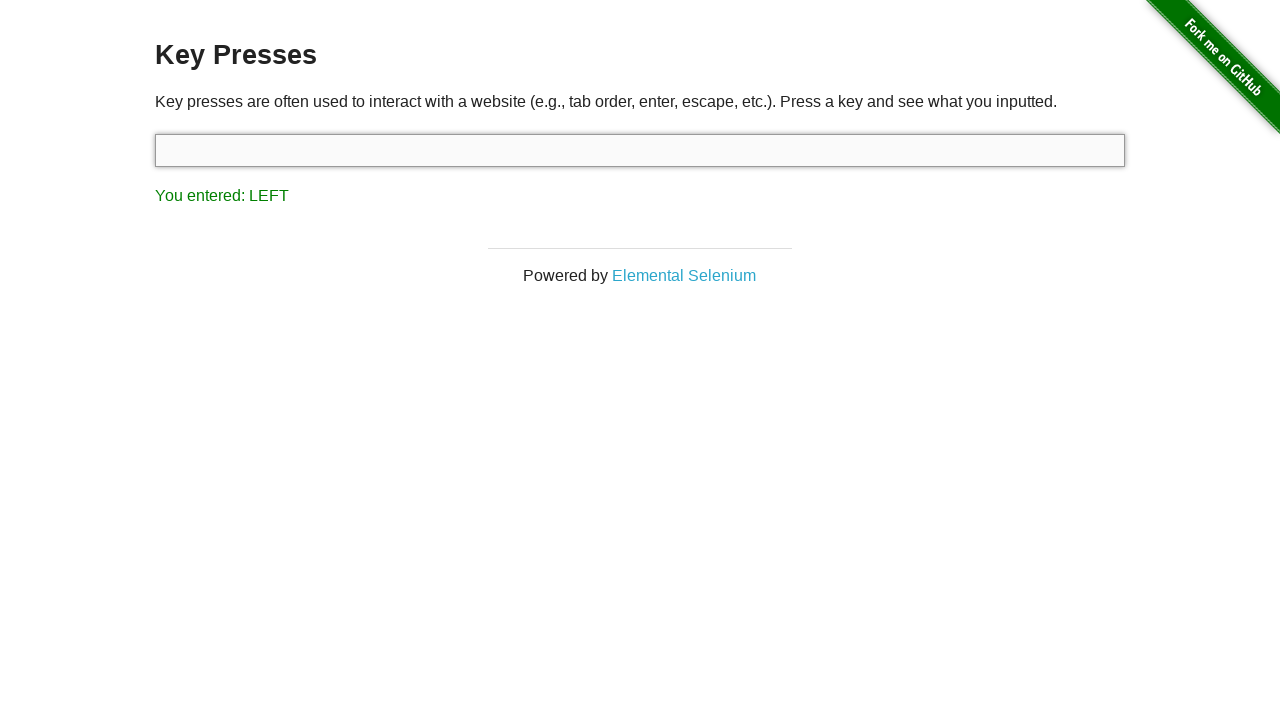